Tests keyboard actions by sending various key presses (Enter, Escape, Backspace, Clear, Delete) to a demo page that displays which keys were pressed

Starting URL: https://the-internet.herokuapp.com/key_presses

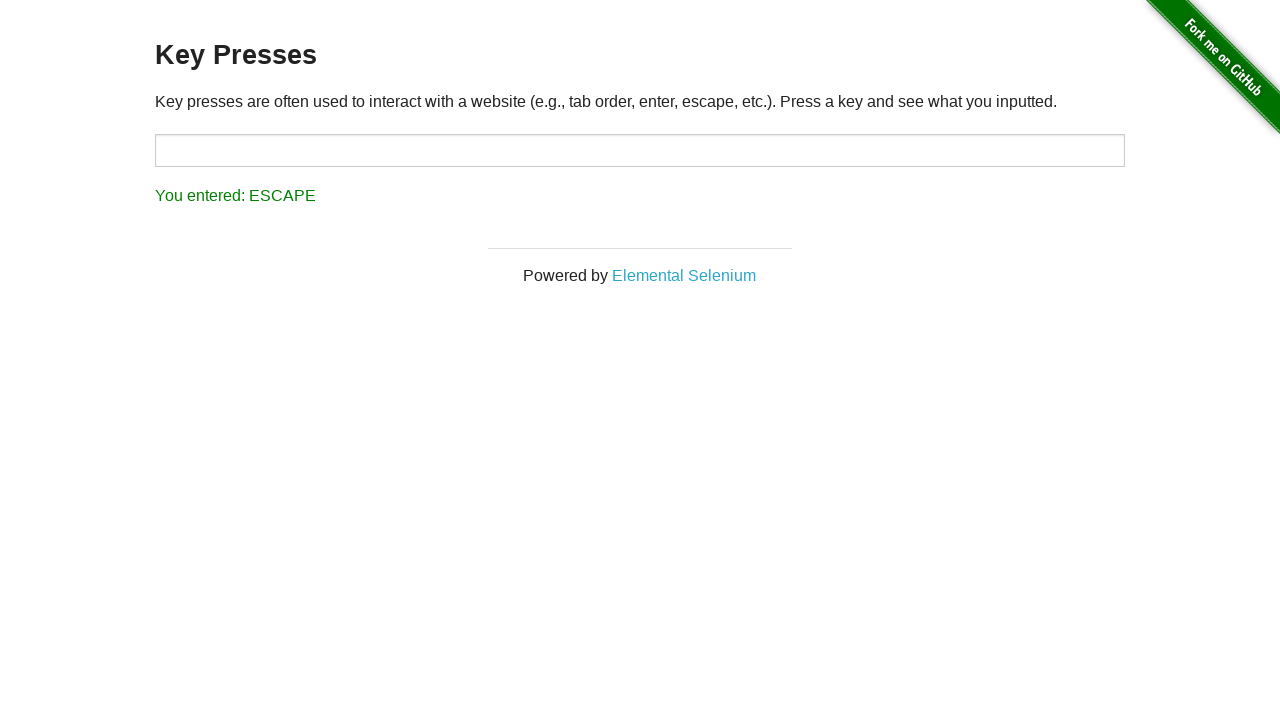

Pressed Enter key
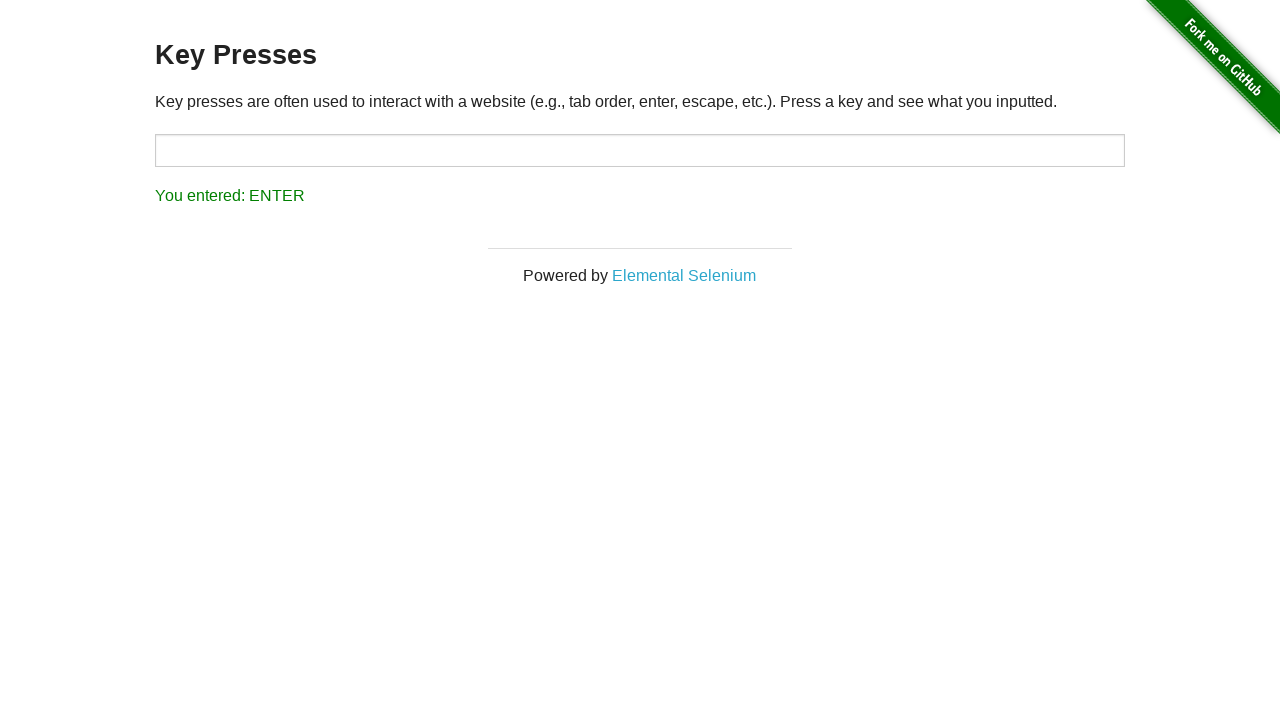

Pressed Escape key
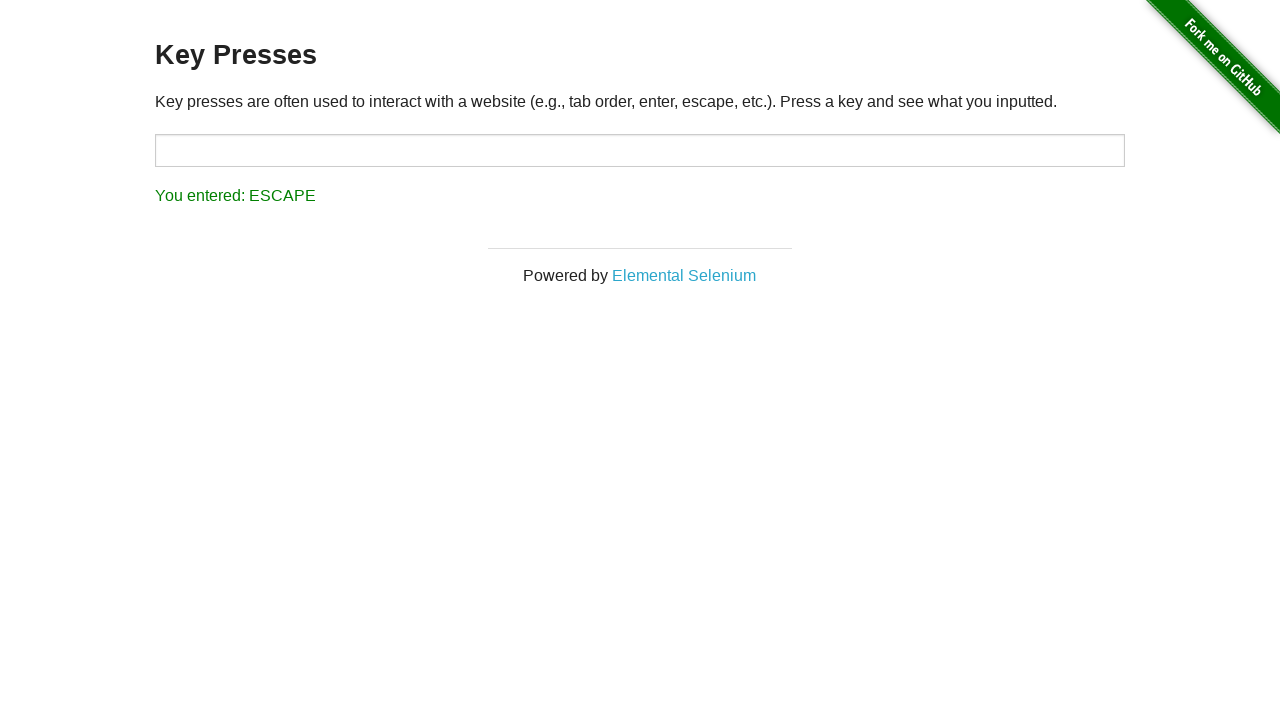

Pressed Backspace key
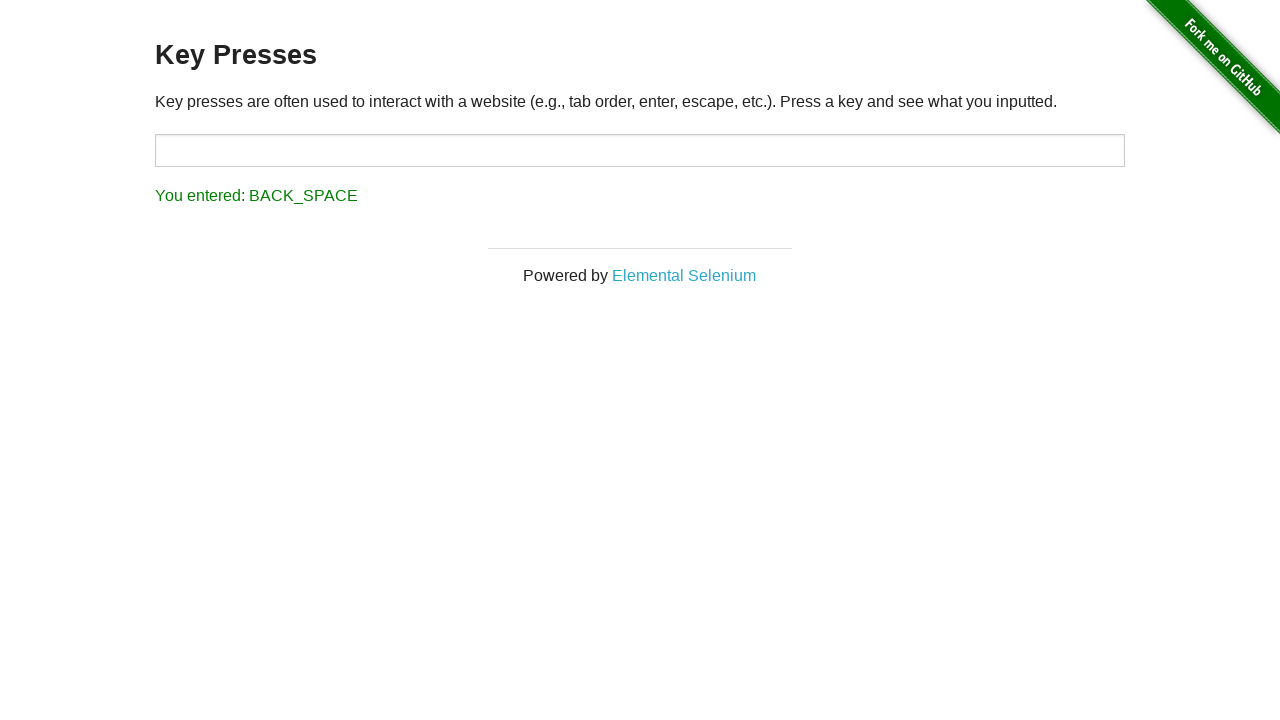

Pressed Delete key (Clear action)
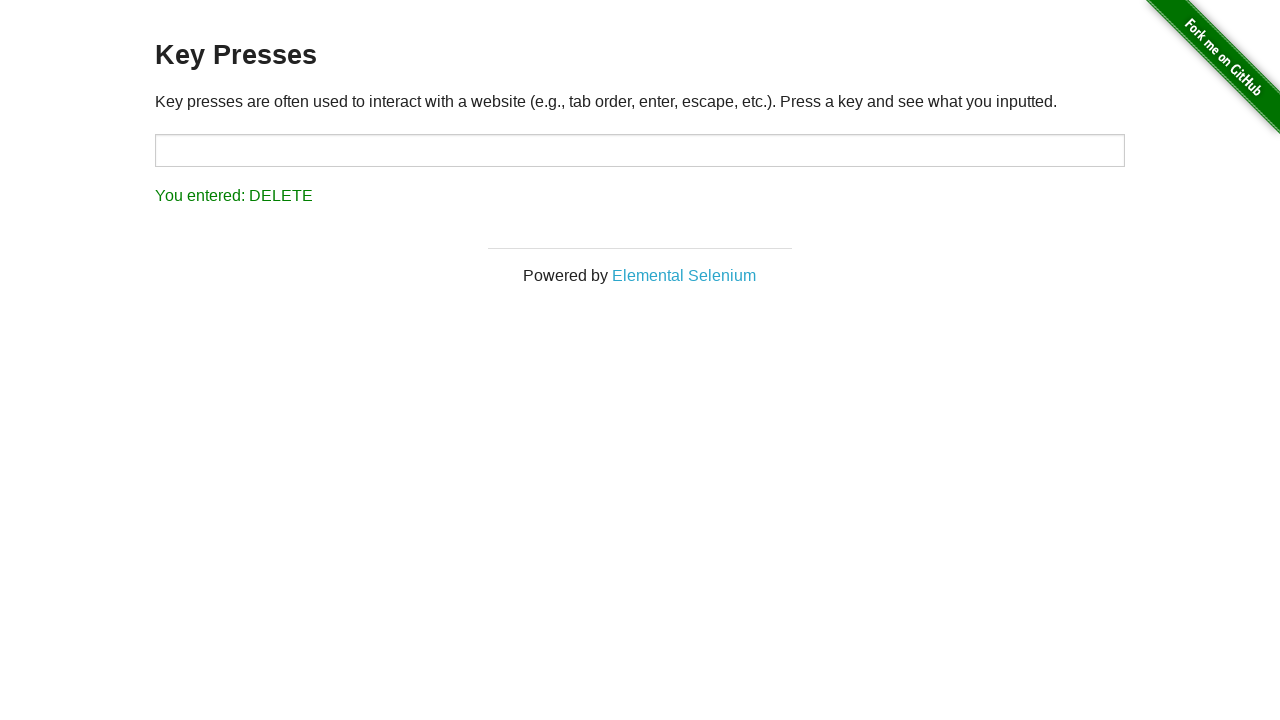

Pressed Delete key
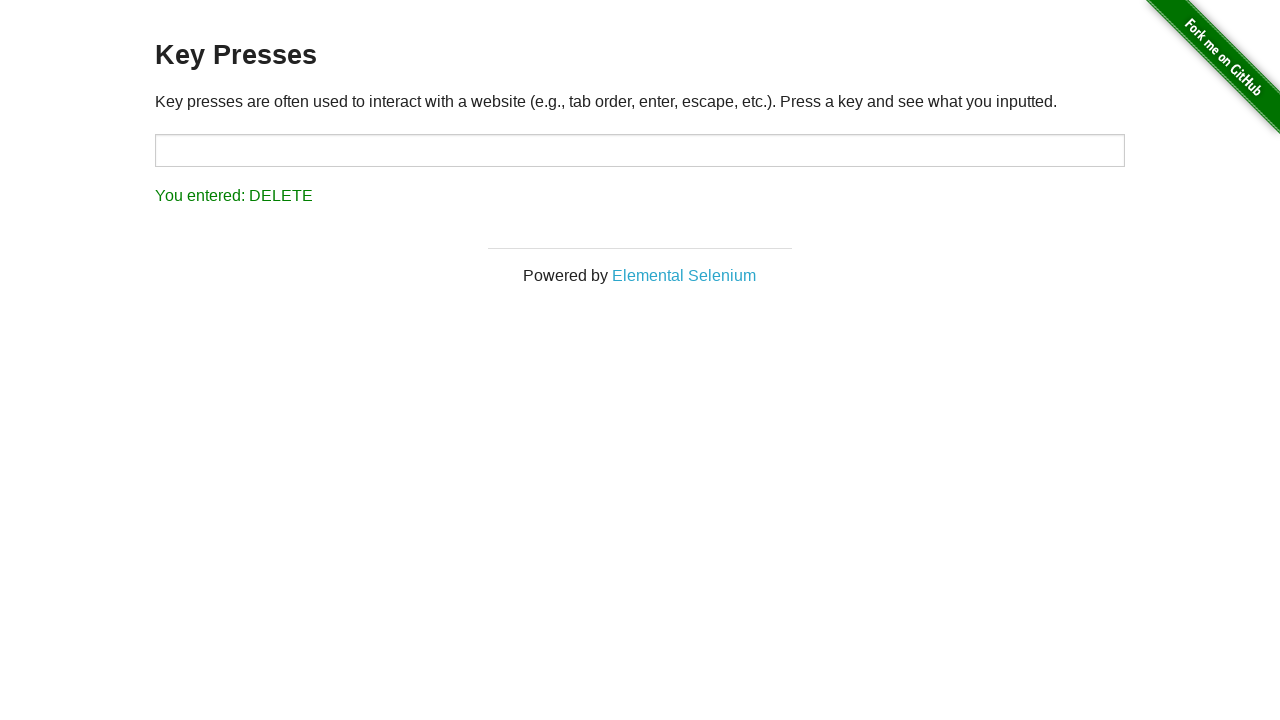

Pressed Escape key again
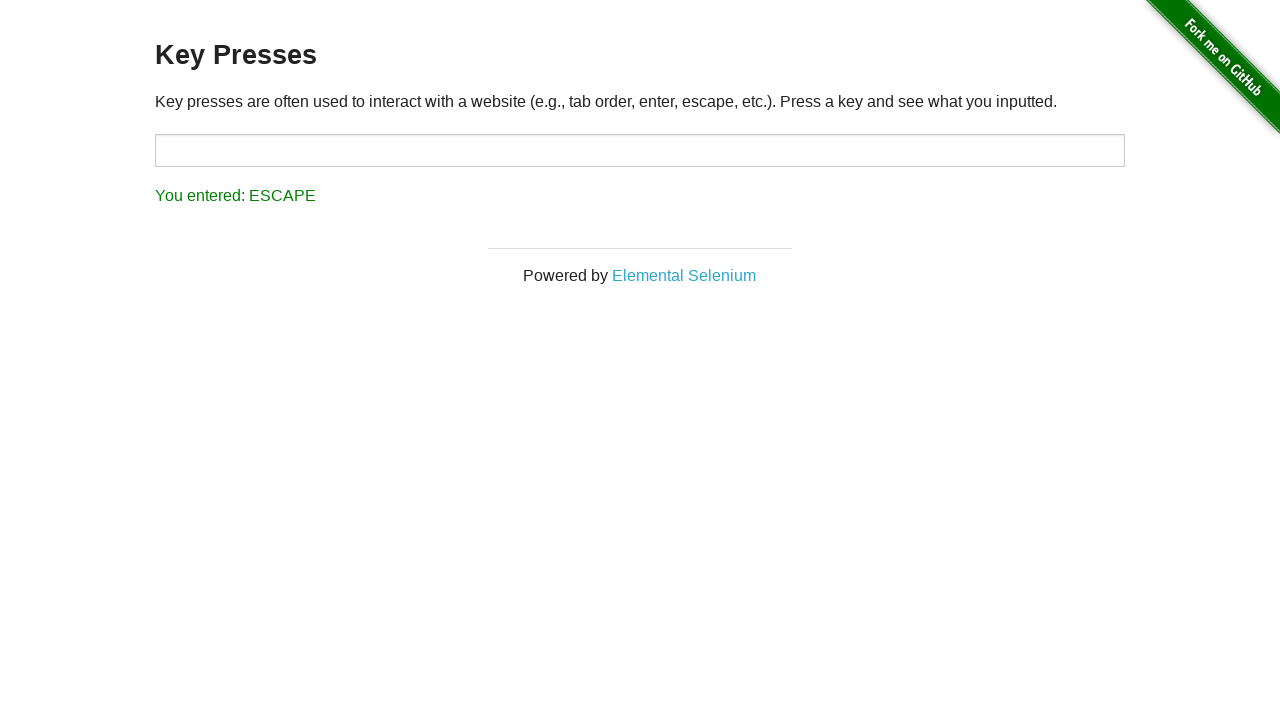

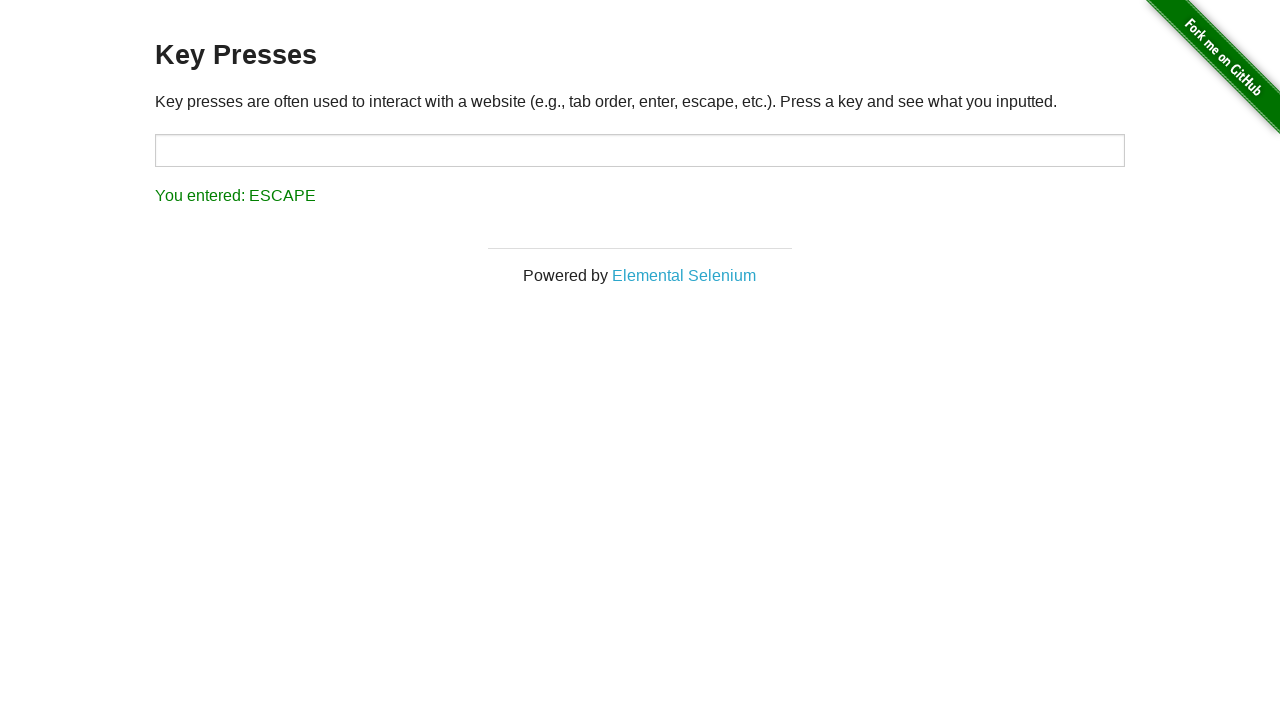